Tests basic browser navigation by loading the Python.org website and verifying the page title contains "Python"

Starting URL: http://www.python.org

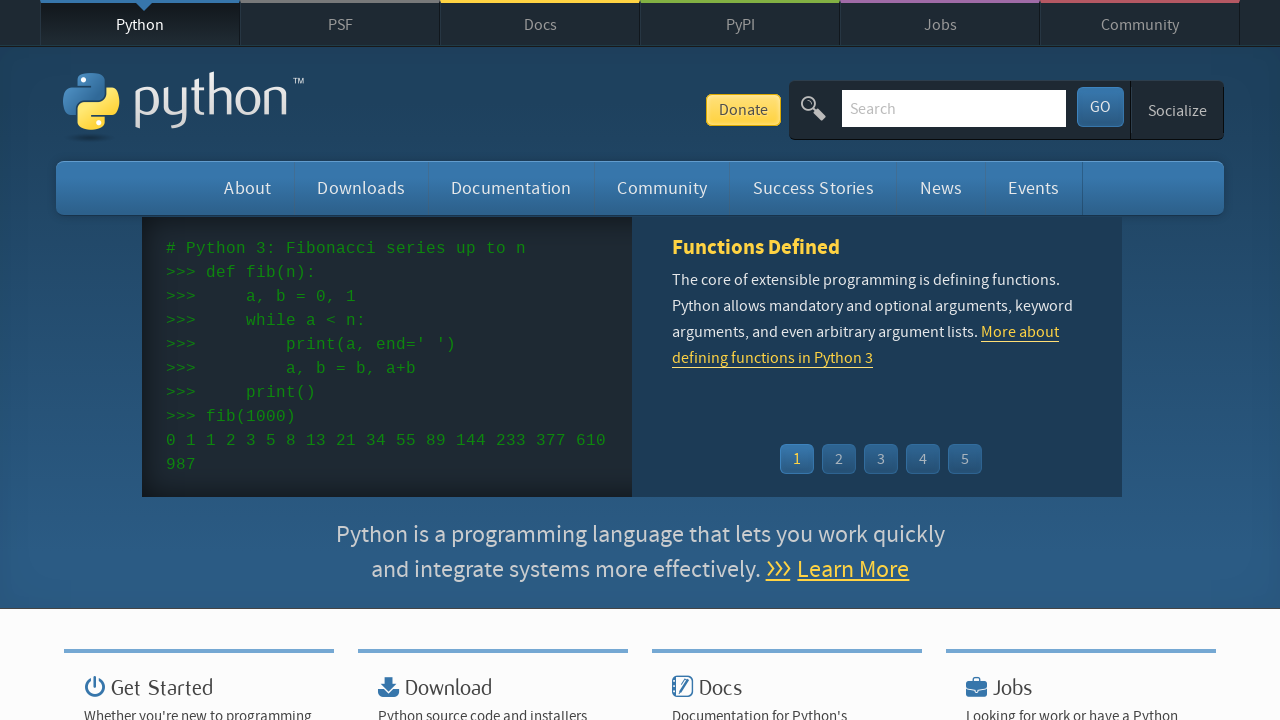

Navigated to http://www.python.org
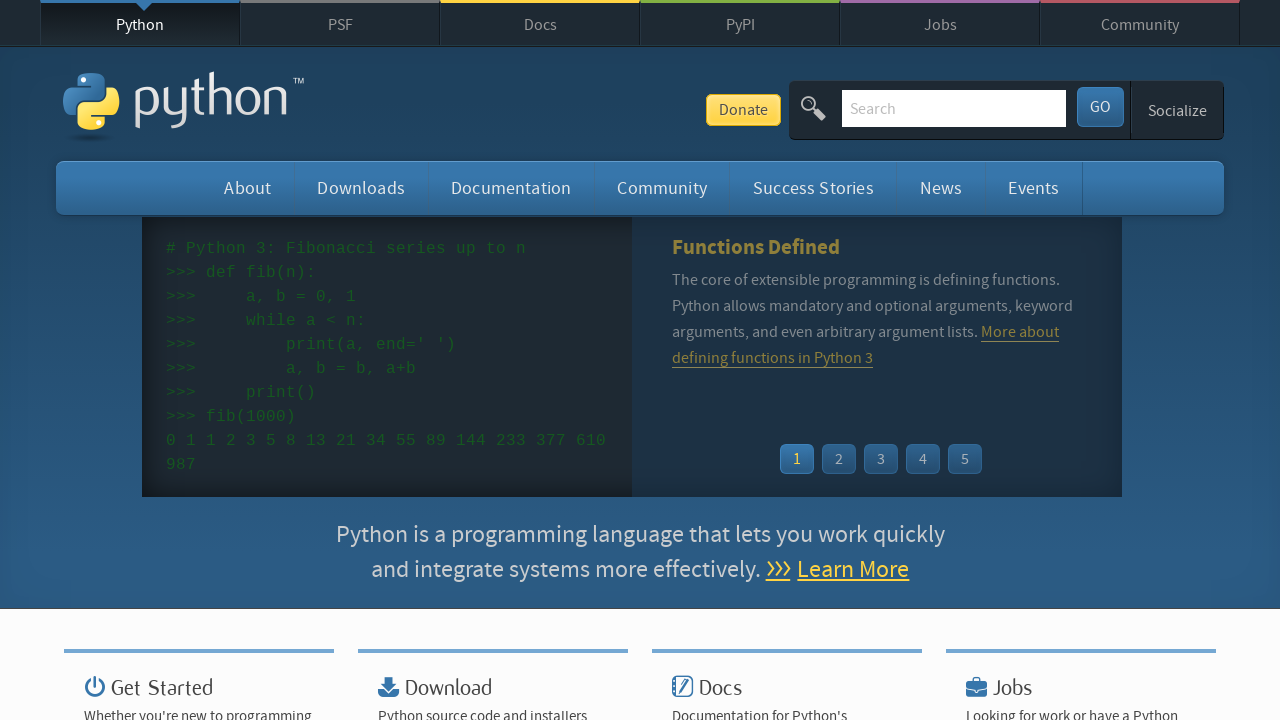

Verified page title contains 'Python'
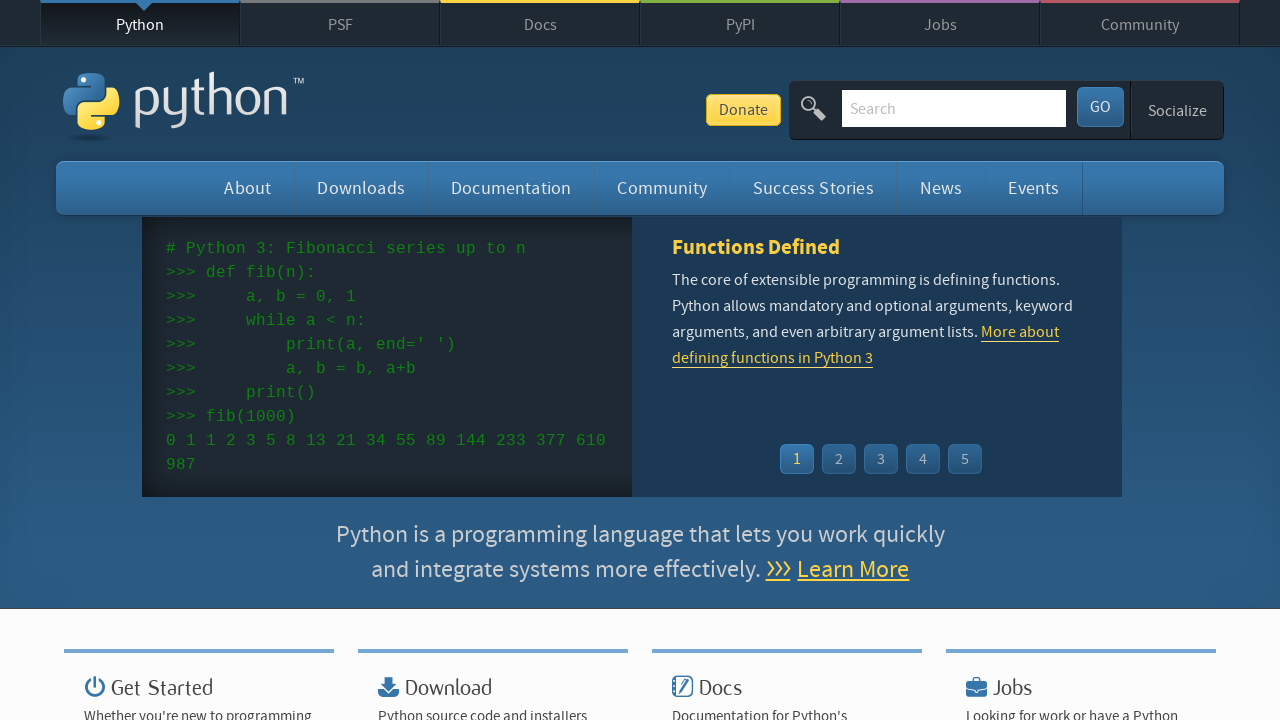

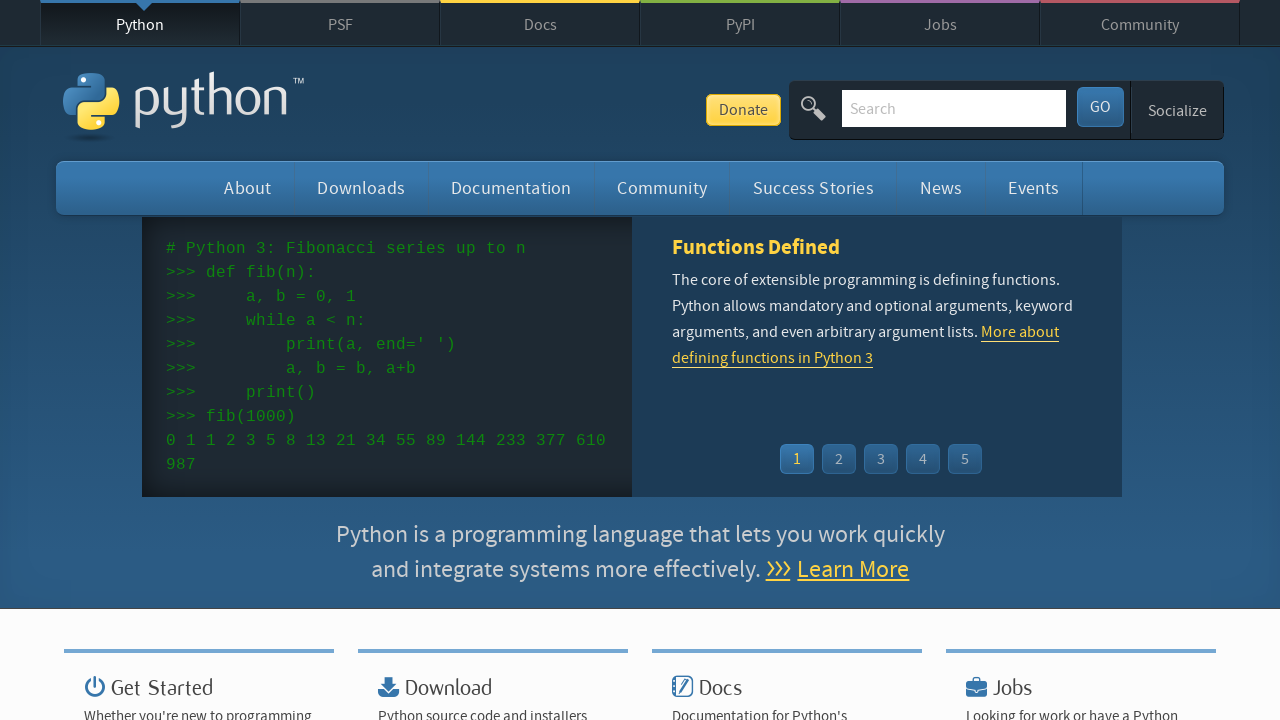